Navigates to WiseQuarter homepage, scrolls down to the "Go To Career Page" button, and clicks it to navigate to the career page.

Starting URL: https://www.wisequarter.com

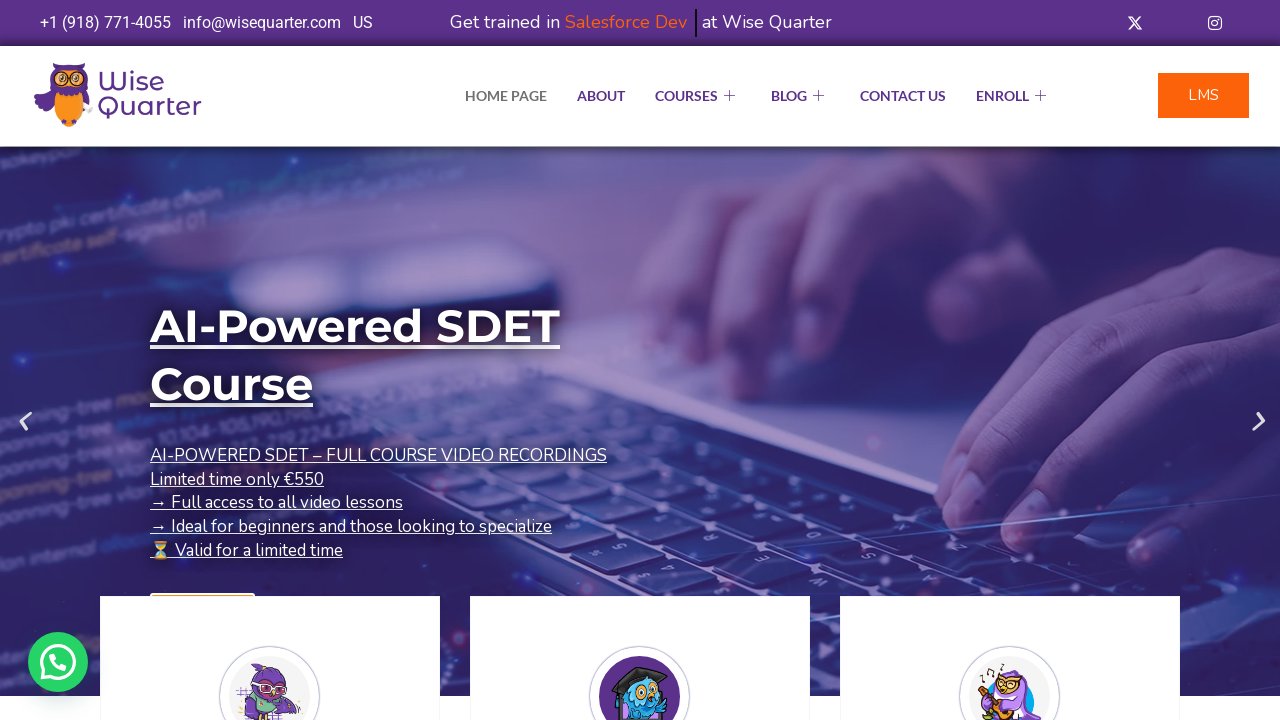

Navigated to WiseQuarter homepage
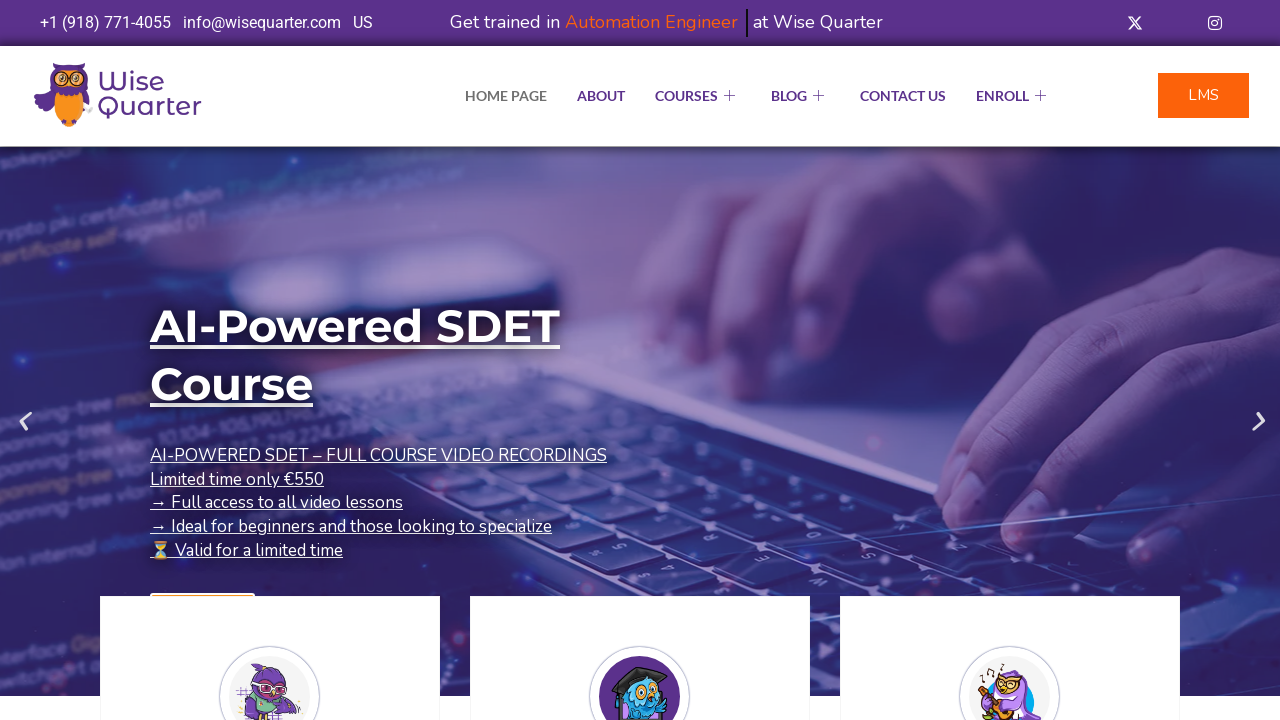

Located the 'Go To Career Page' button
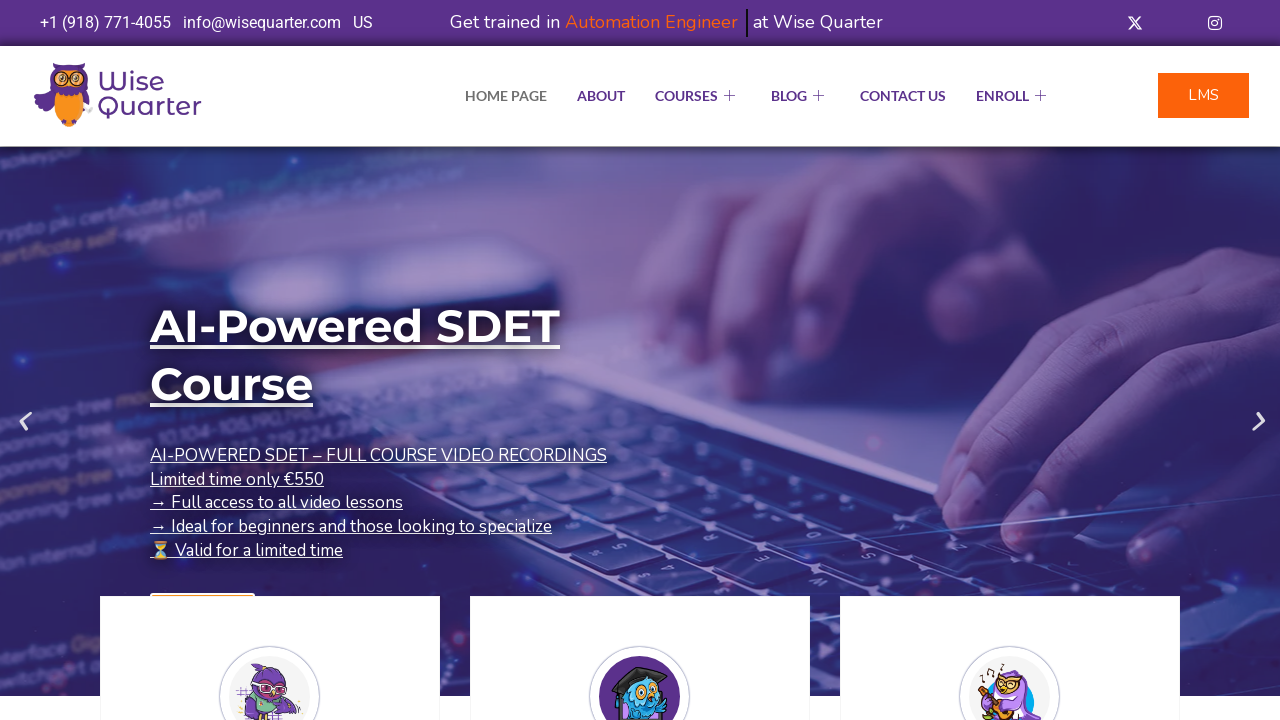

Scrolled down to bring 'Go To Career Page' button into view
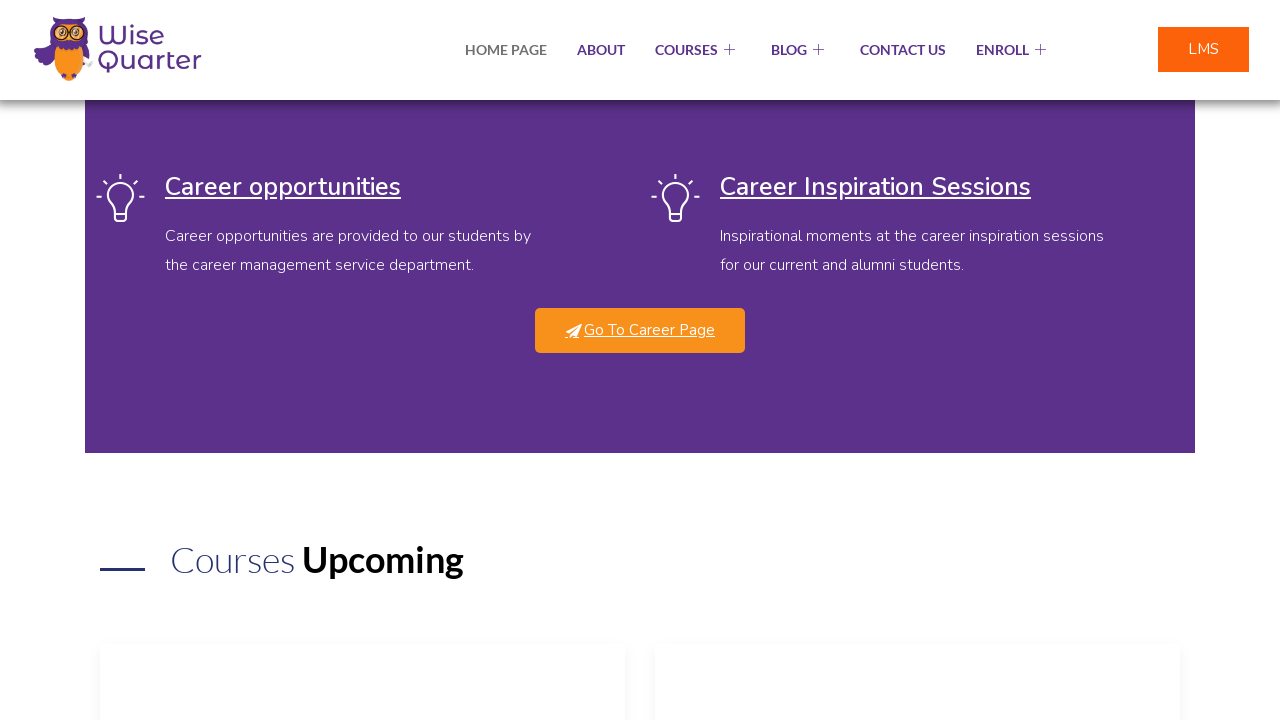

Clicked the 'Go To Career Page' button at (640, 330) on xpath=(//a[@href='https://wisequarter.com/career/'])[10]
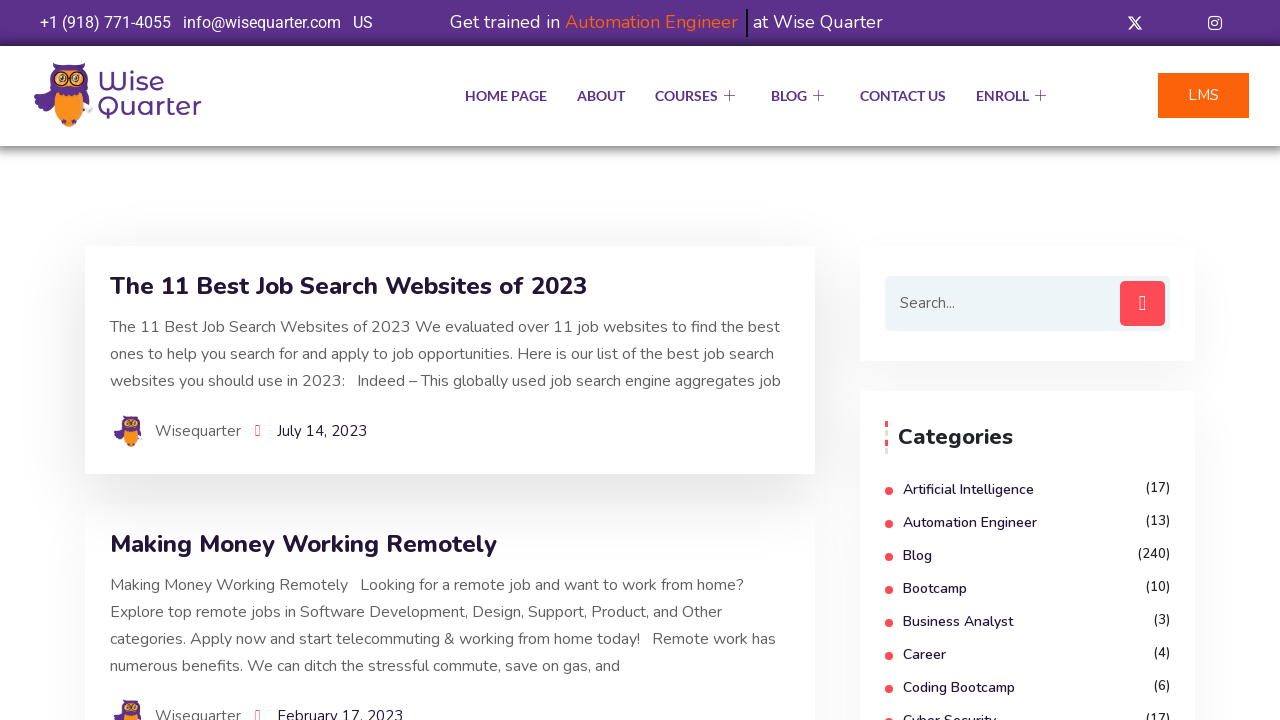

Career page loaded successfully
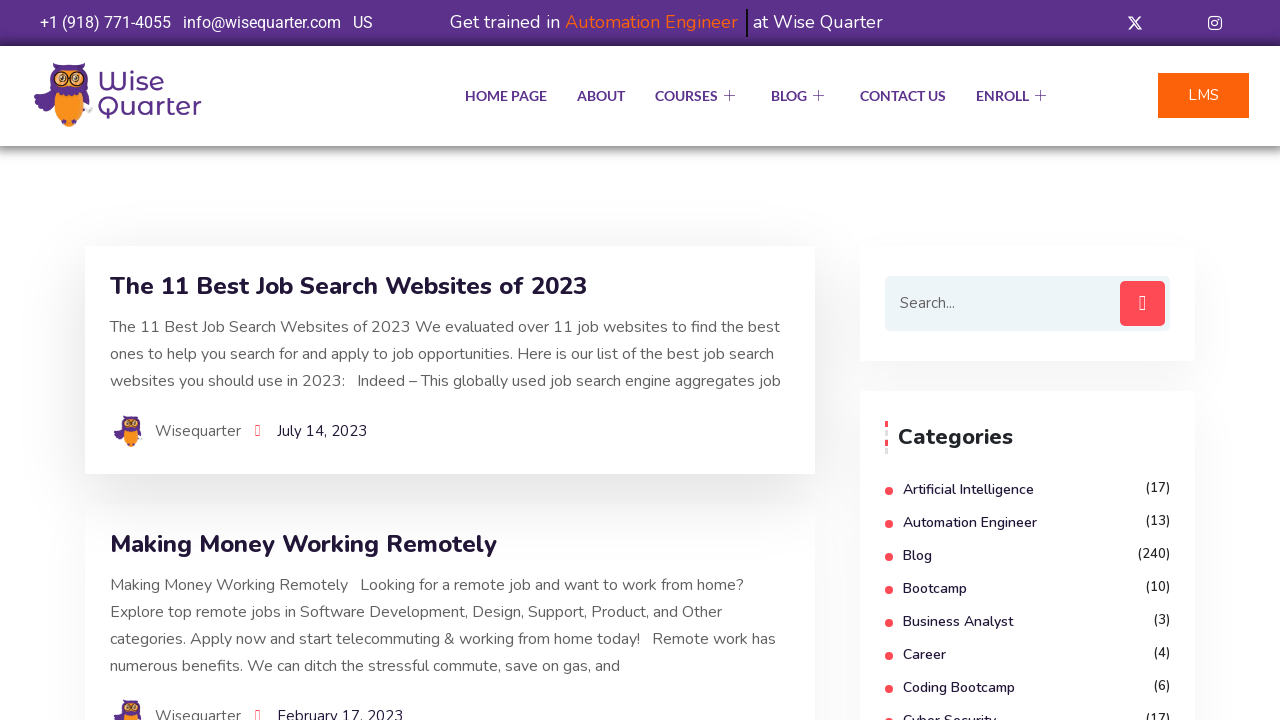

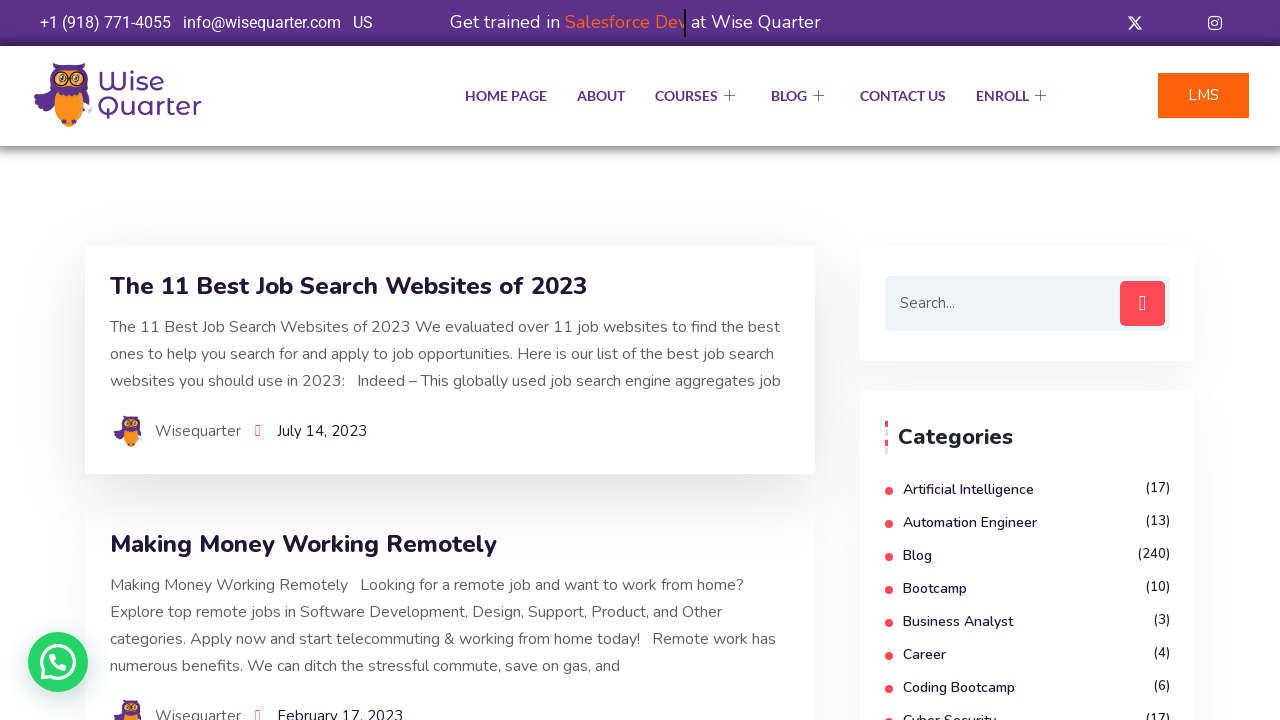